Tests entering a number in the input field, clicking show button, and verifying the converted text appears

Starting URL: https://testpages.herokuapp.com/styled/webdriver-example-page

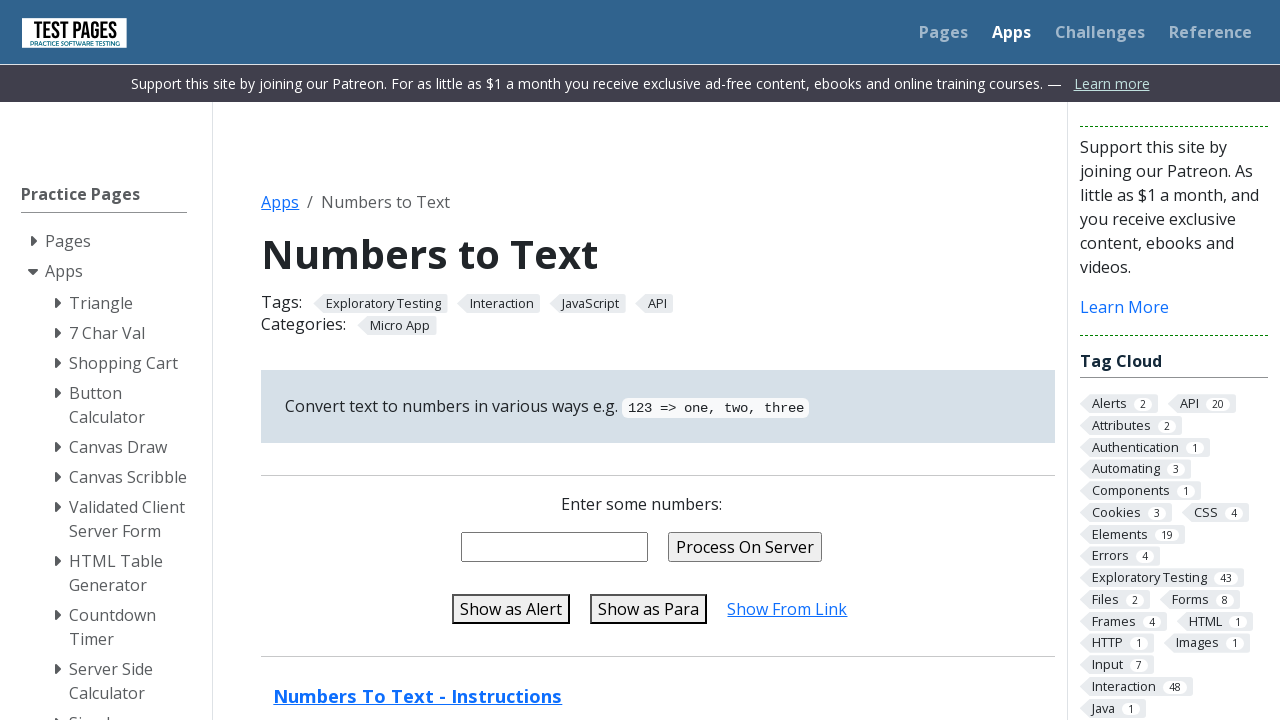

Filled number input field with '123456' on #numentry
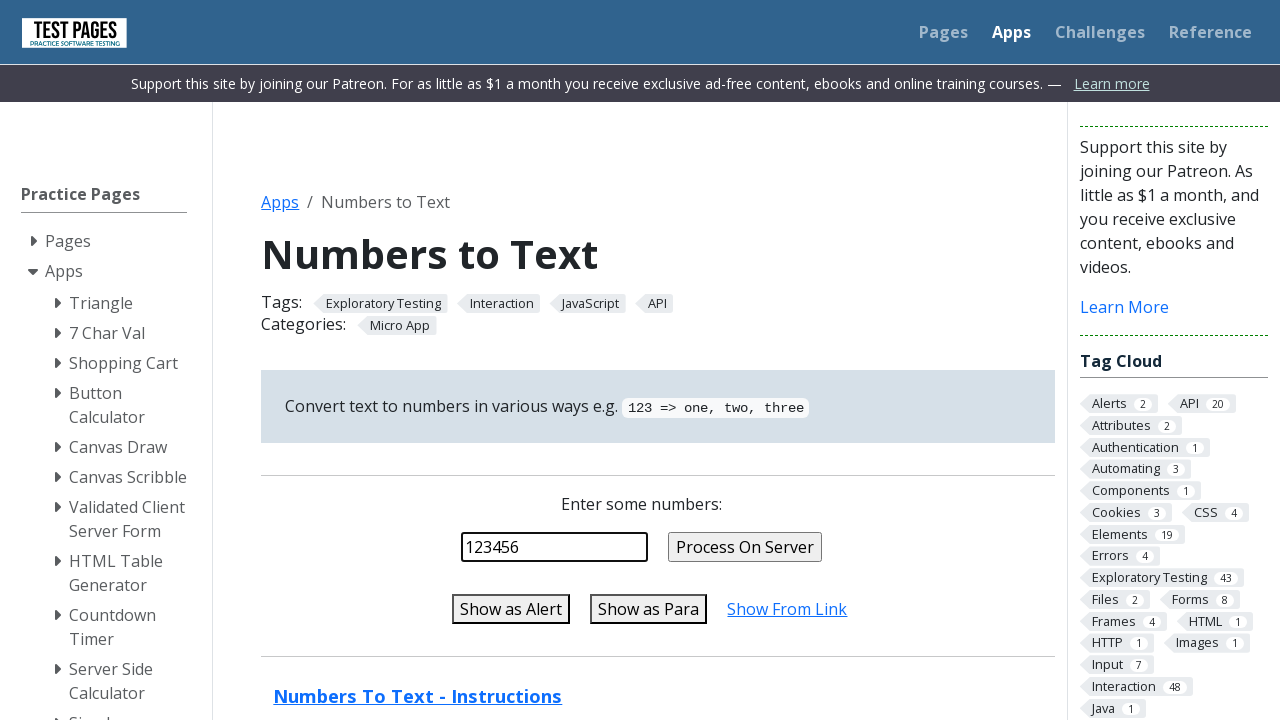

Clicked 'show as paragraph' button at (649, 609) on #show-as-para
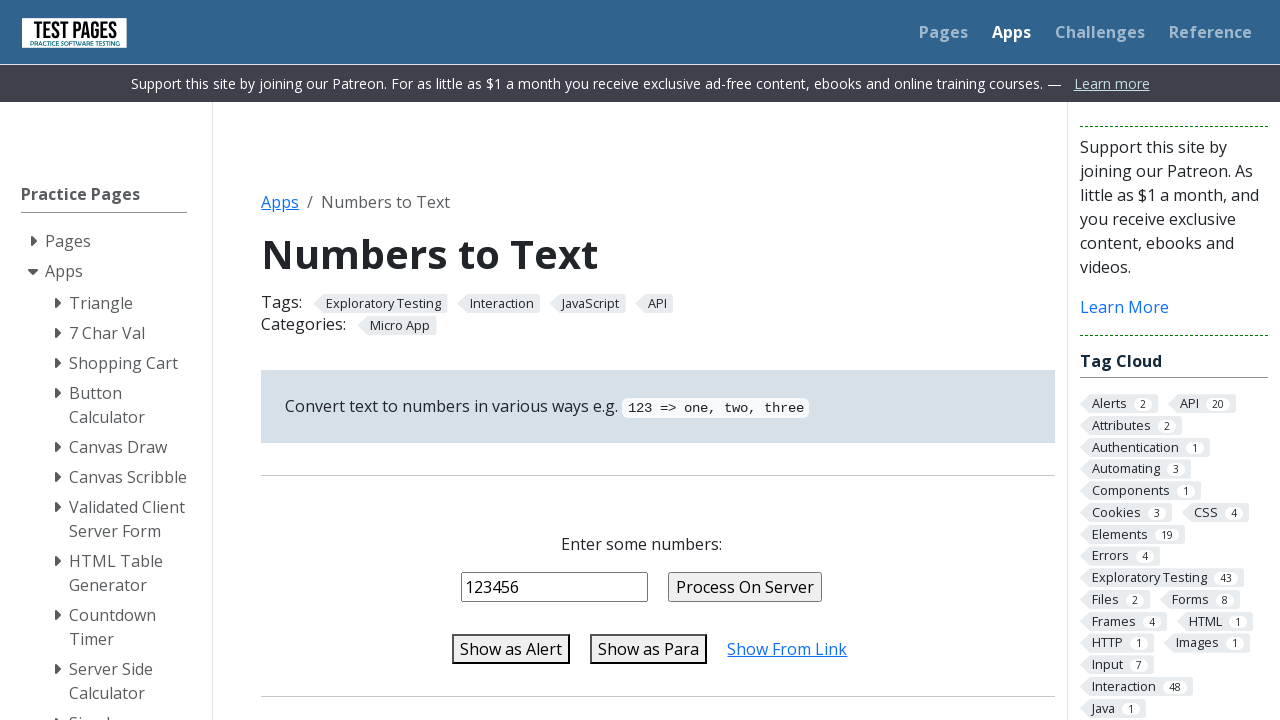

Message element became visible
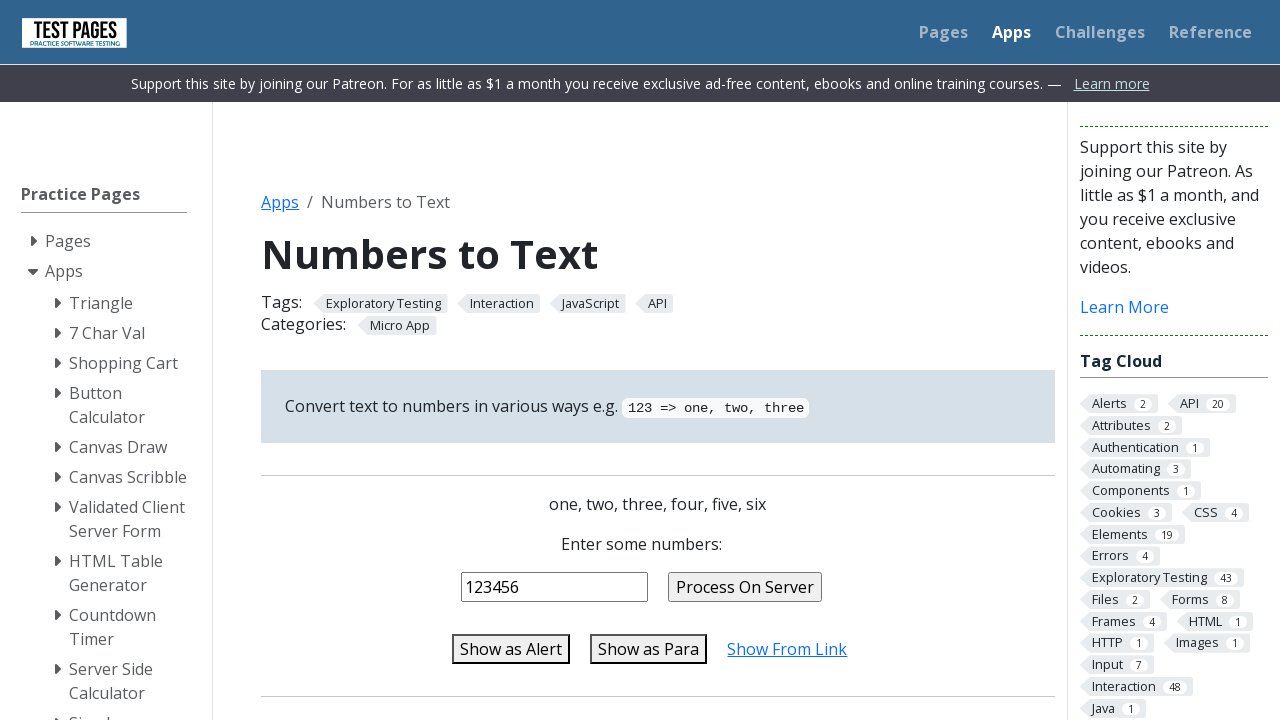

Verified converted text displays correctly as 'one, two, three, four, five, six'
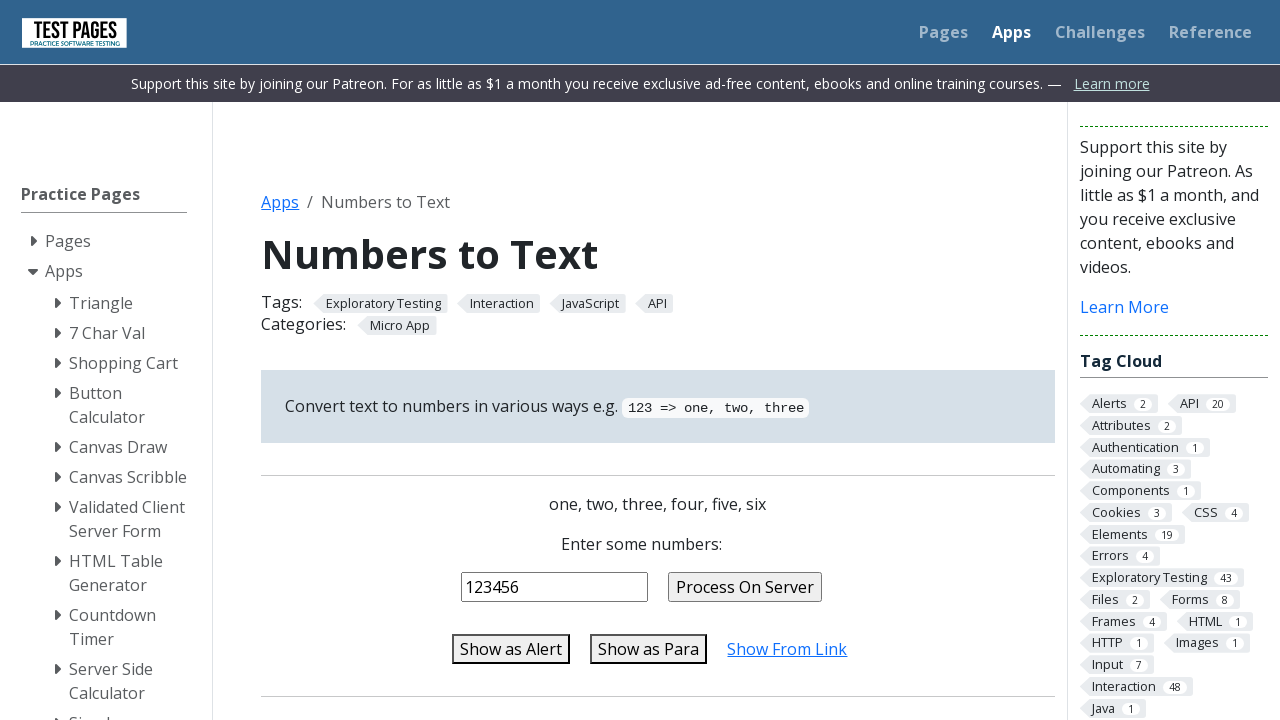

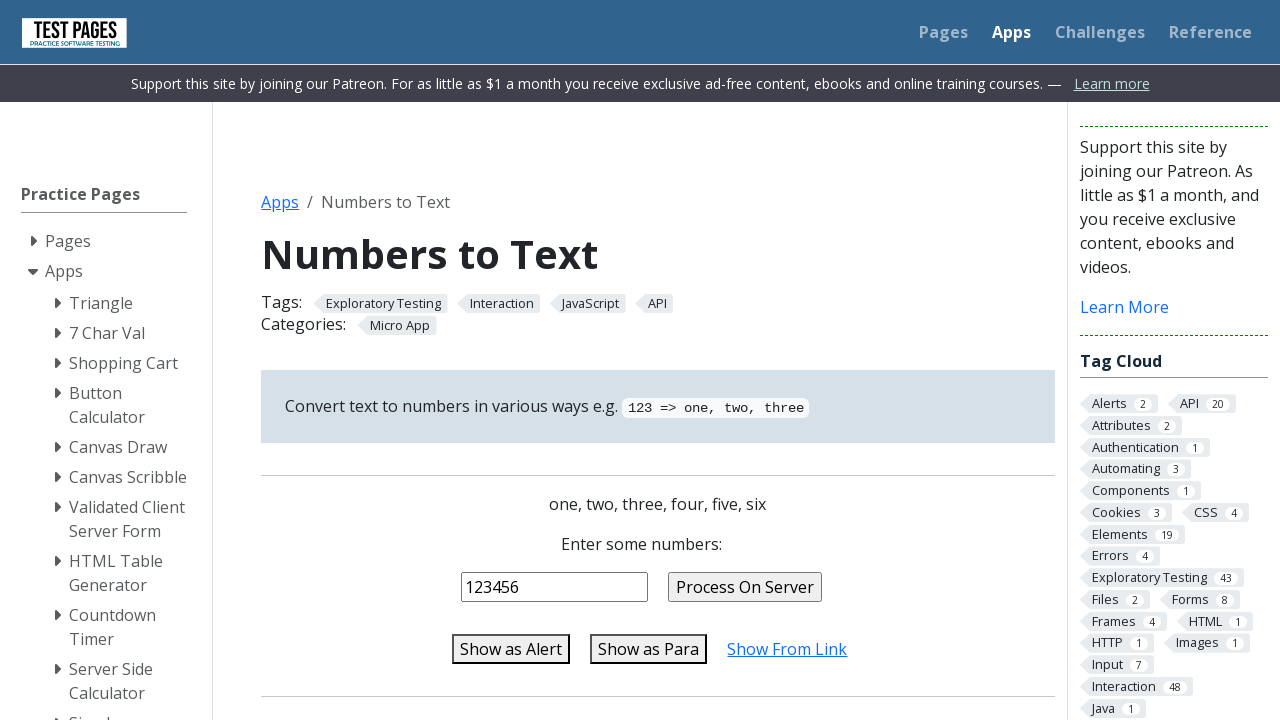